Tests keyboard shortcuts on a text comparison tool by entering text, selecting all with Ctrl+A, copying with Ctrl+C, navigating with Tab, and pasting with Ctrl+V

Starting URL: https://text-compare.com

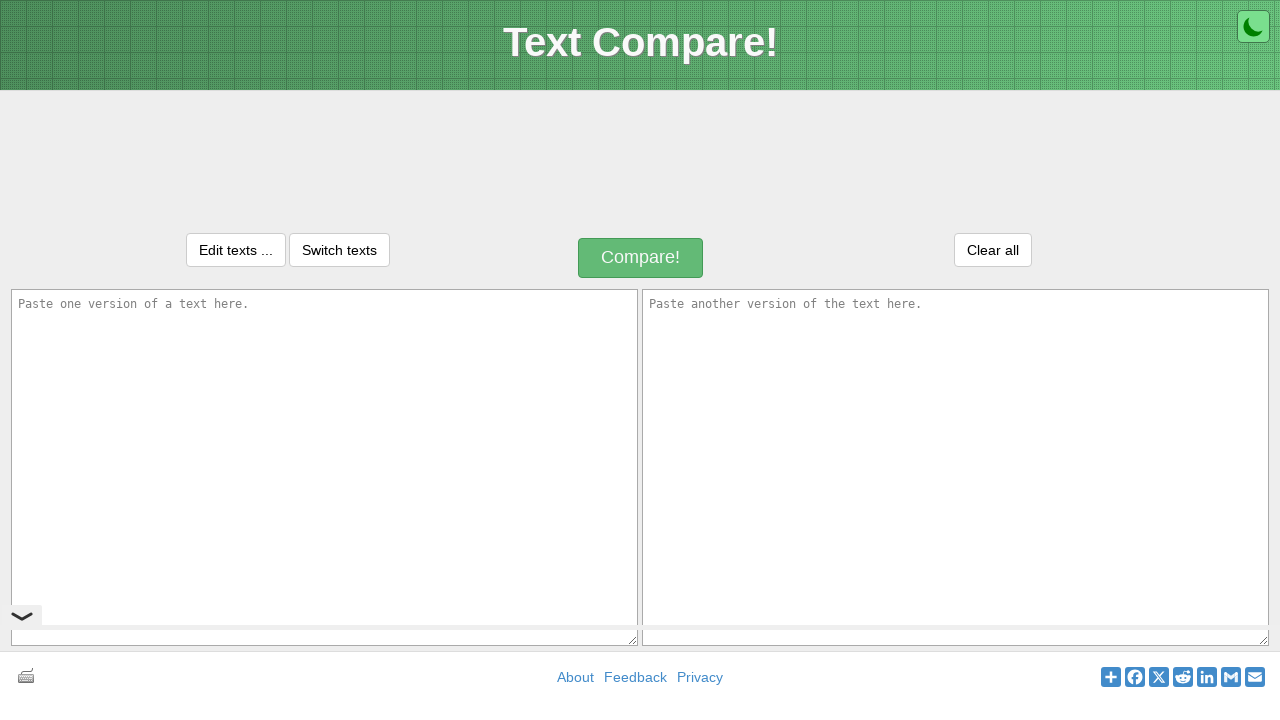

Entered 'Welcome' text in first textarea on textarea#inputText1
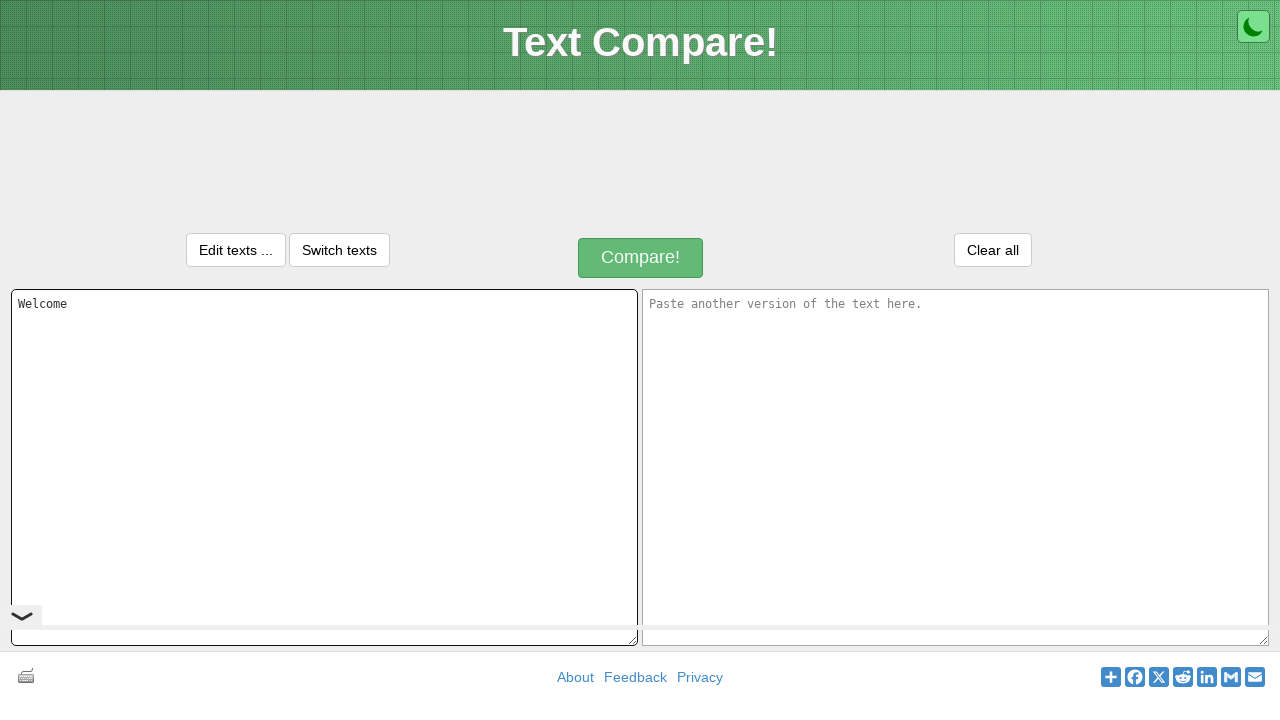

Selected all text with Ctrl+A
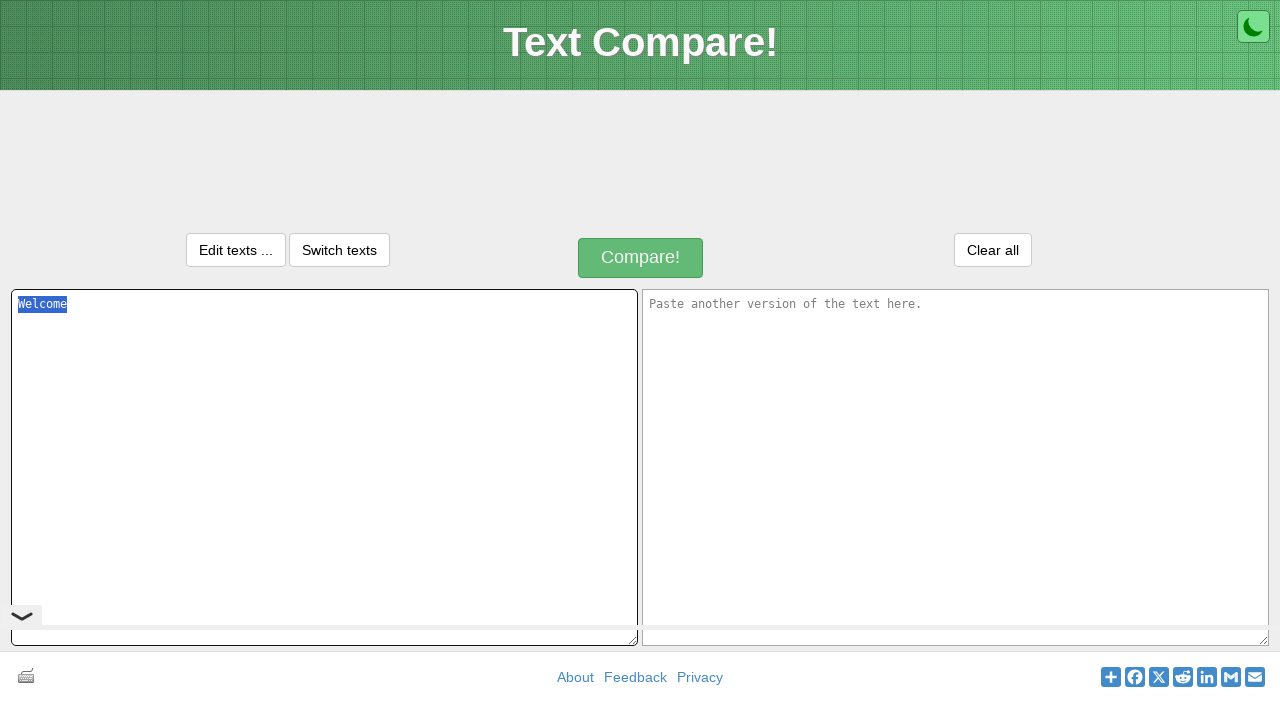

Copied text with Ctrl+C
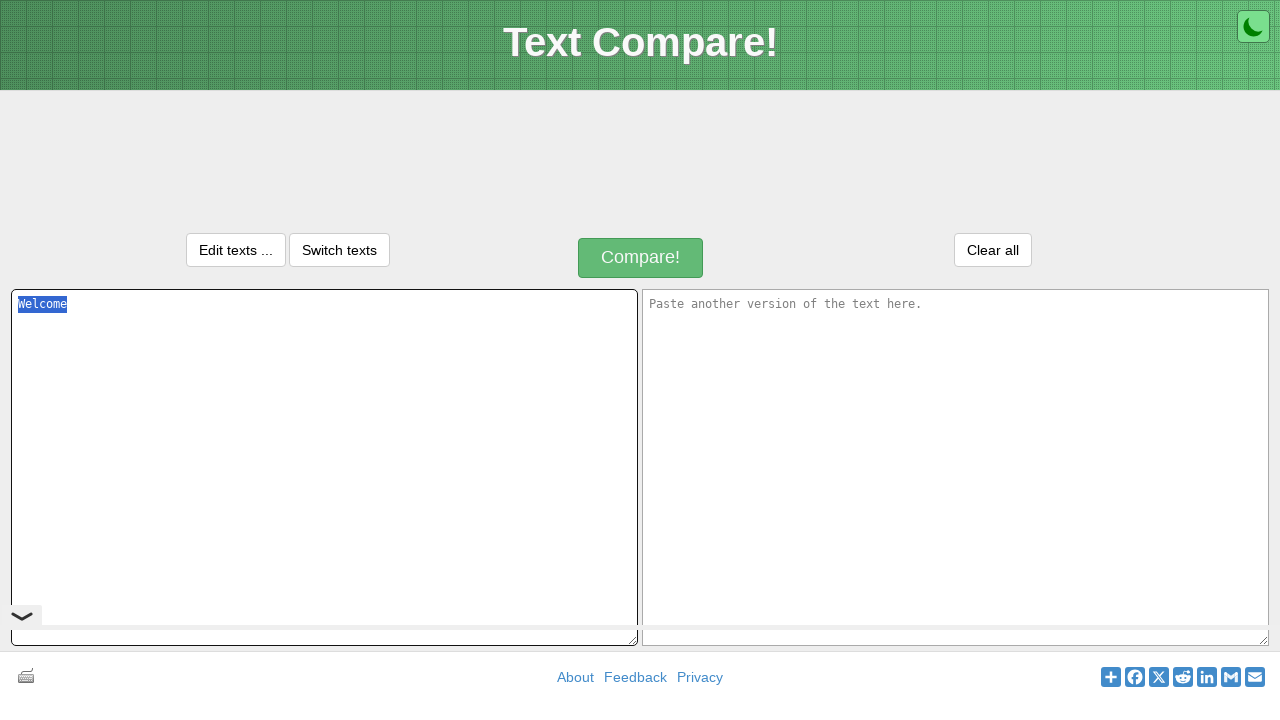

Navigated to next field with Tab
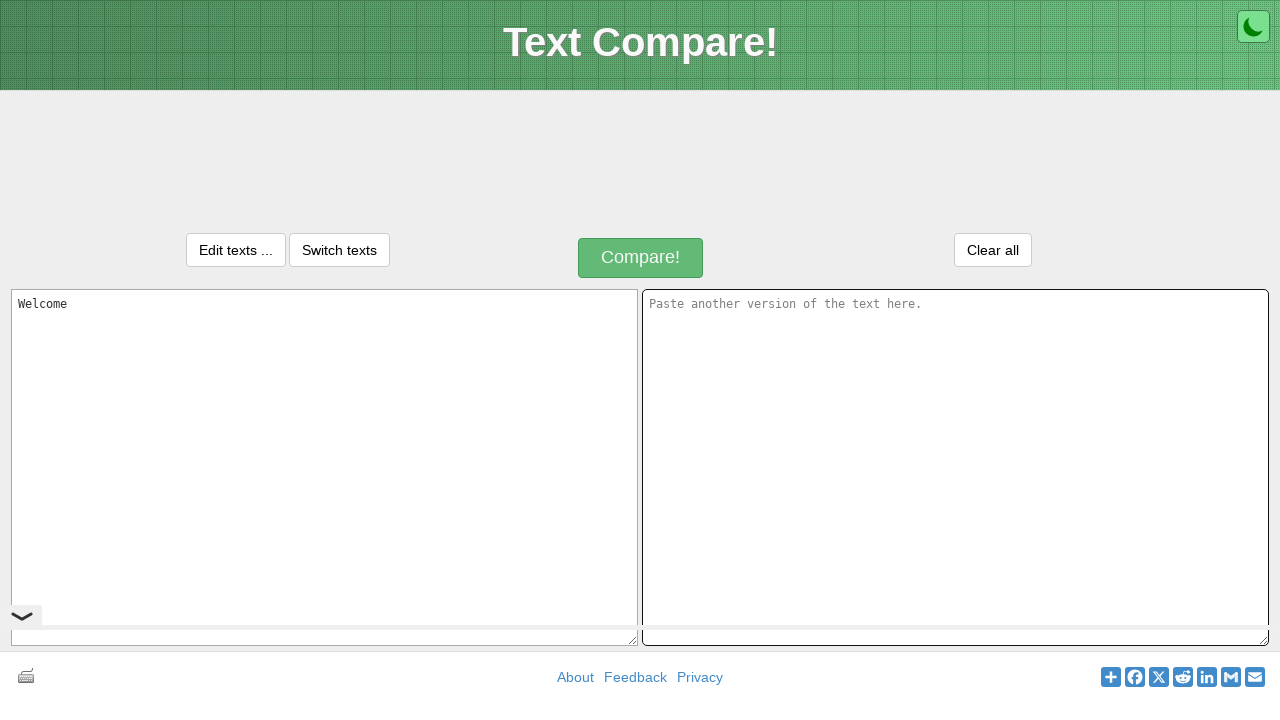

Pasted text with Ctrl+V into second field
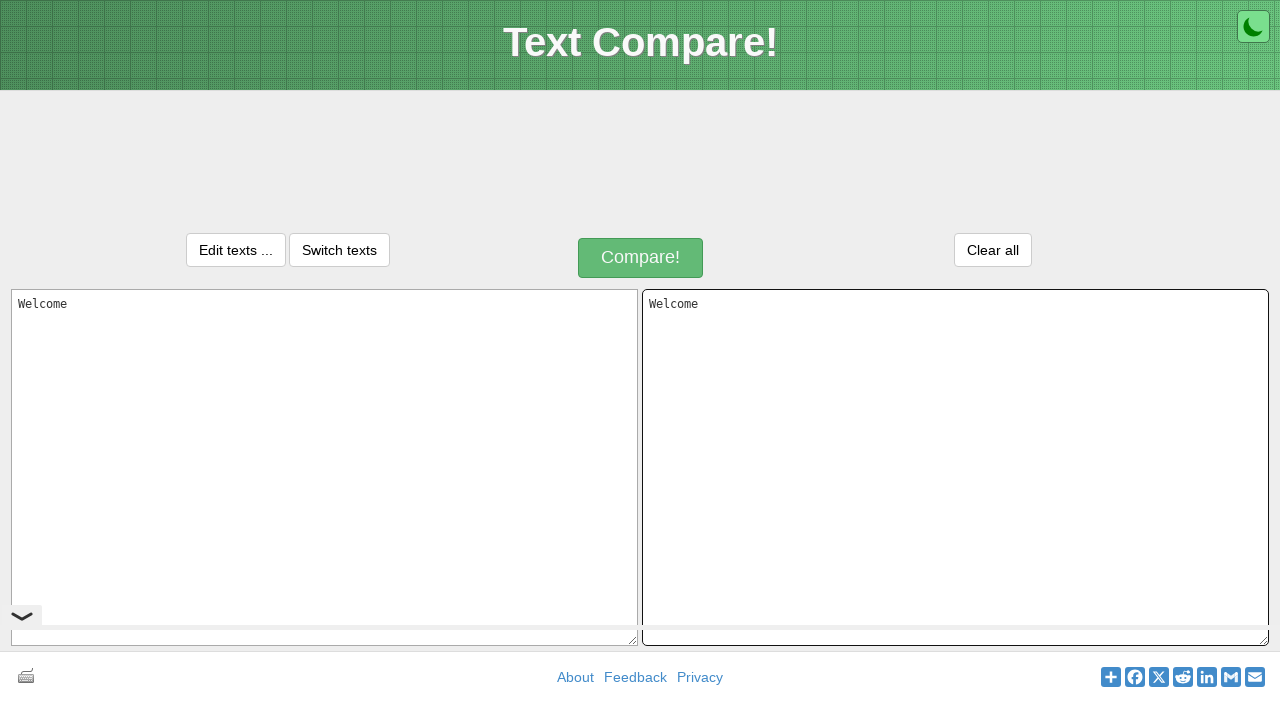

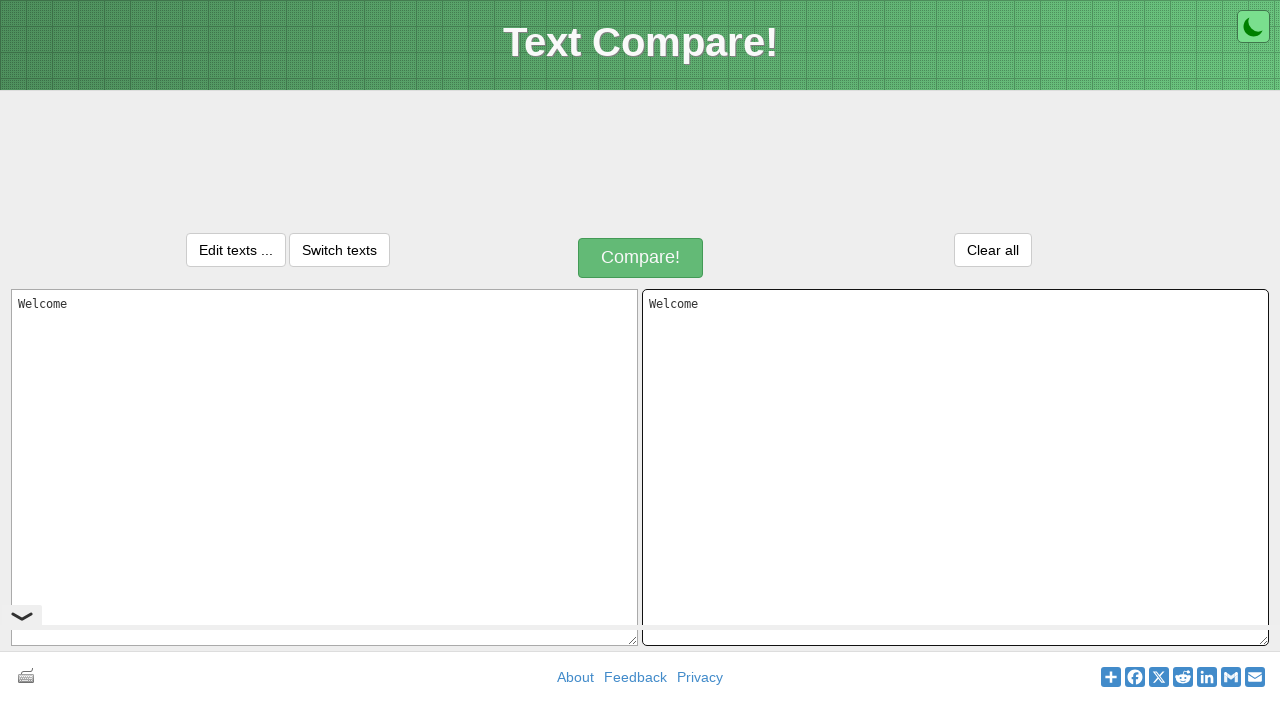